Tests handling JavaScript alerts by clicking a button that triggers an alert dialog, accepting the alert, and verifying the result message on the page.

Starting URL: http://the-internet.herokuapp.com/javascript_alerts

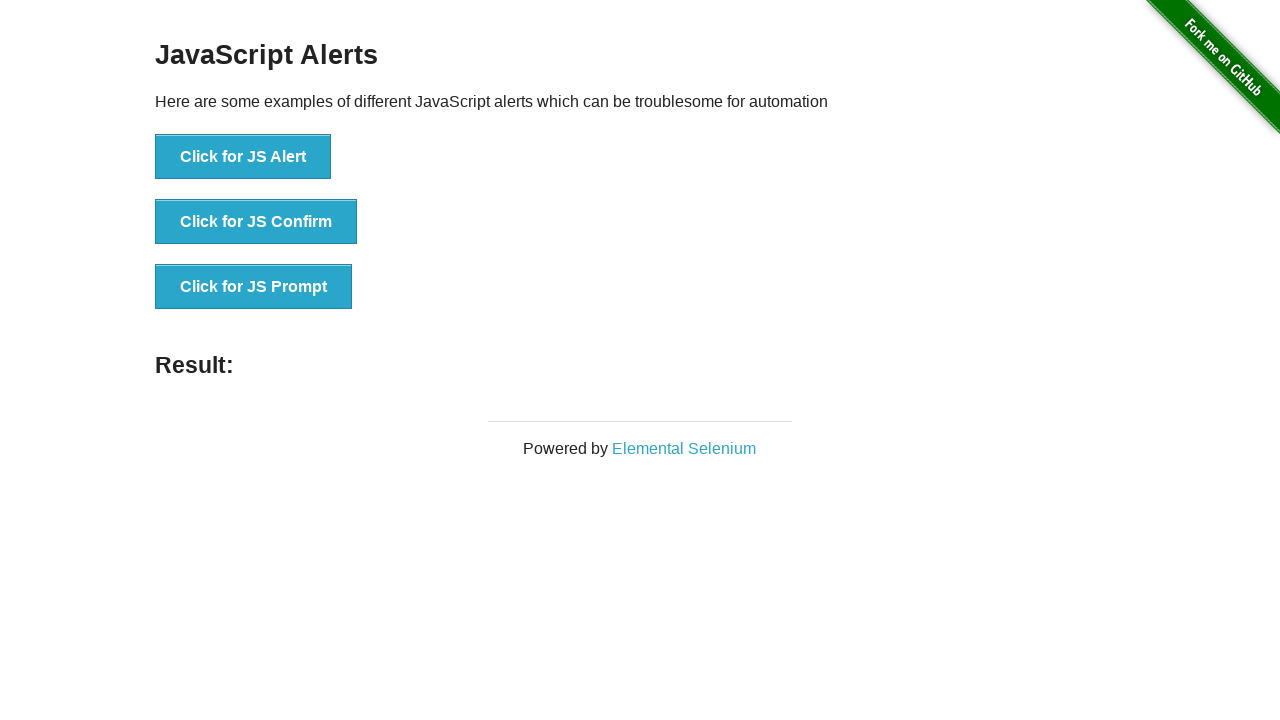

Clicked the first button to trigger JavaScript alert at (243, 157) on ul > li:nth-child(1) > button
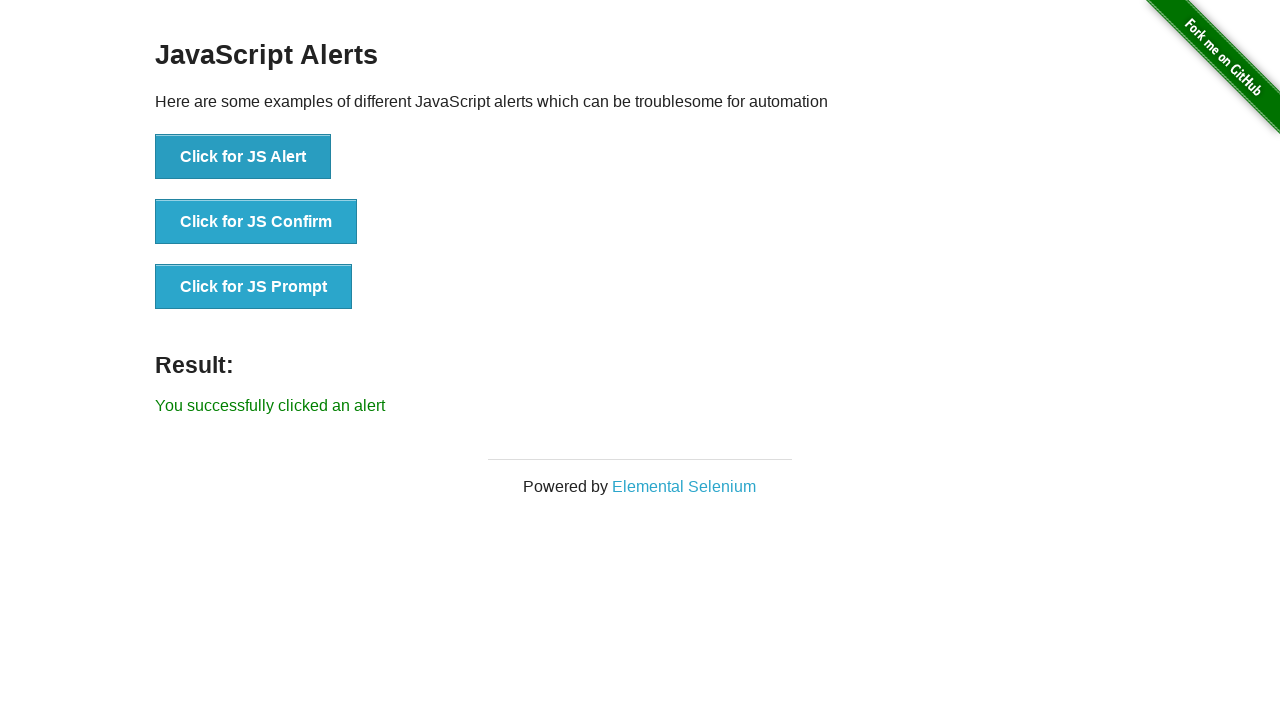

Set up dialog handler to accept alerts
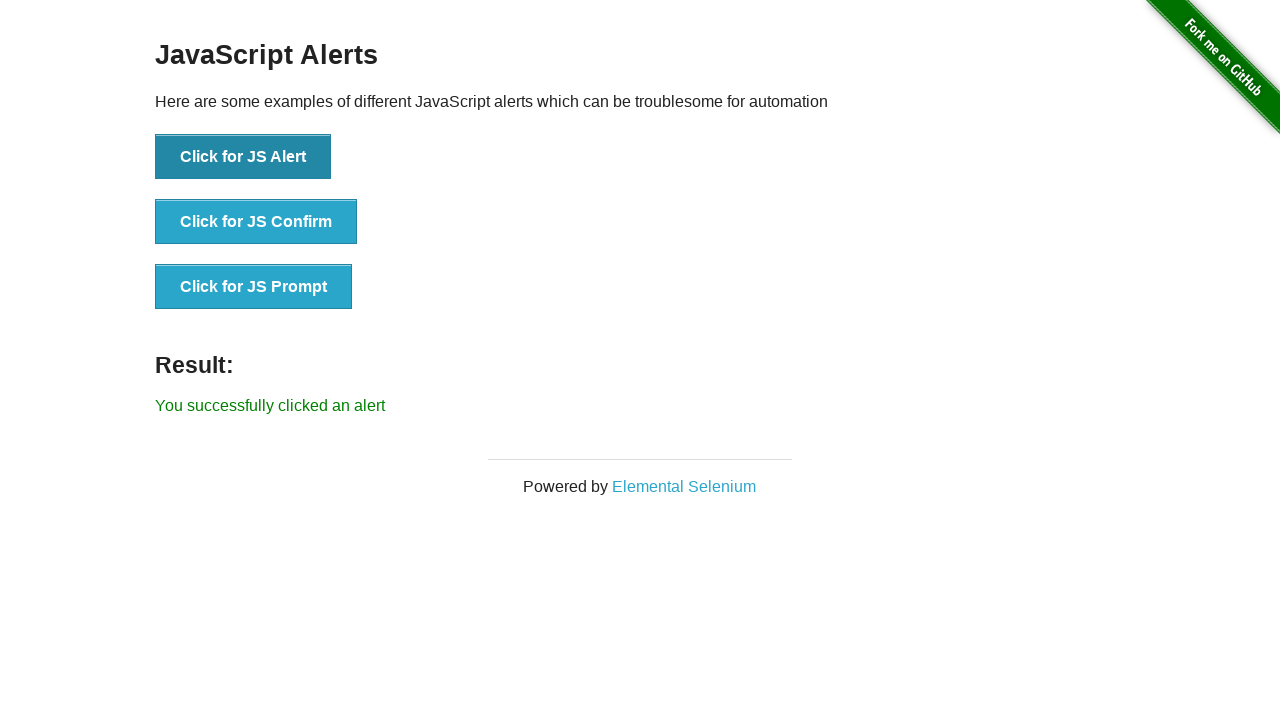

Result message element loaded
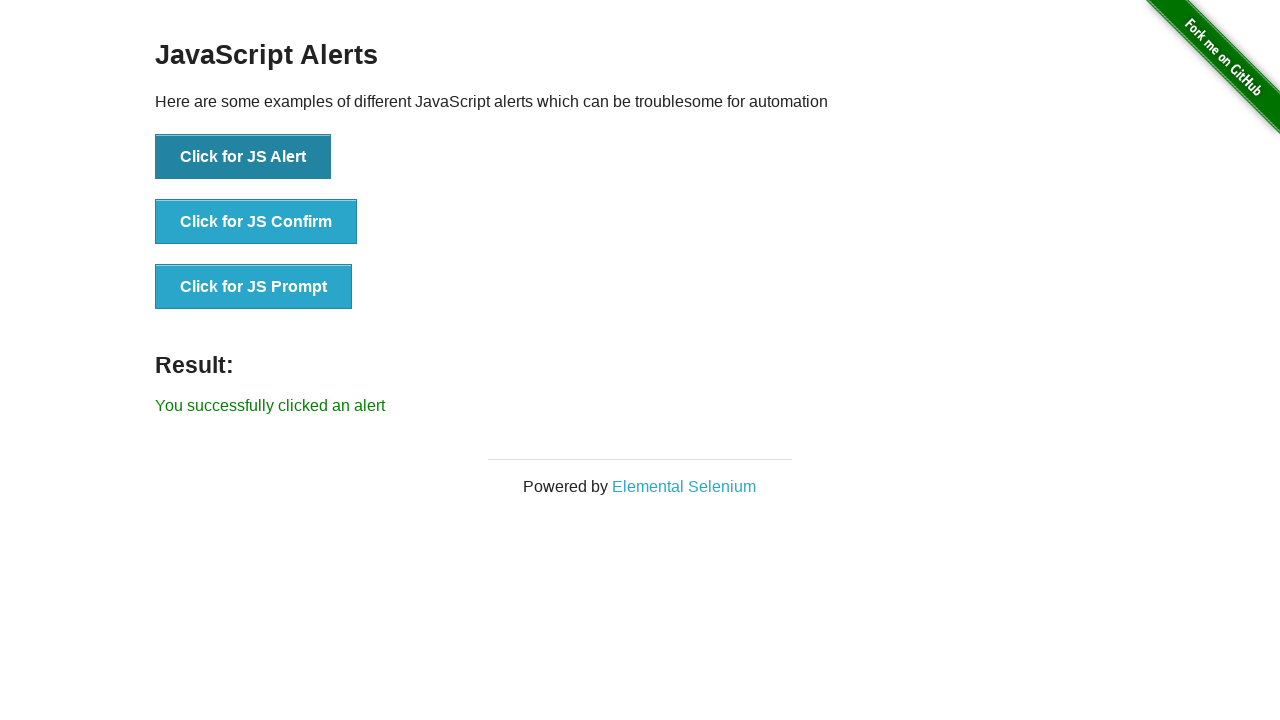

Retrieved result text content
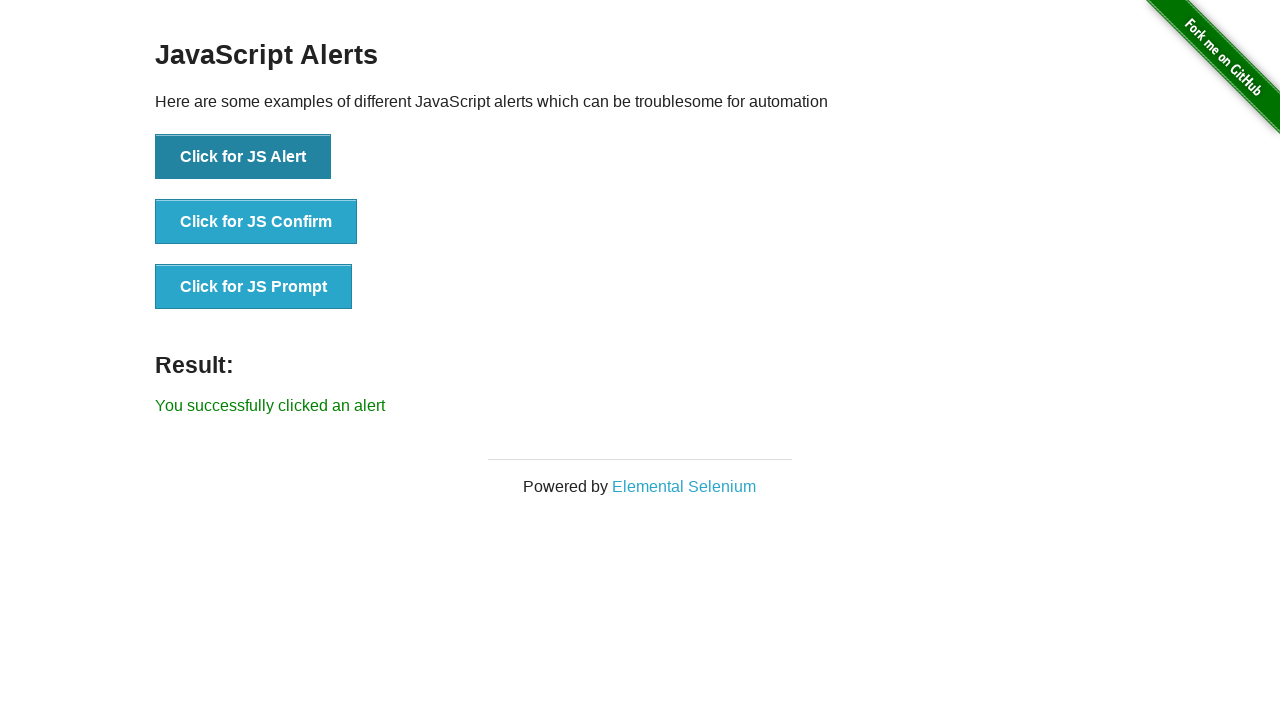

Verified result text matches expected message 'You successfully clicked an alert'
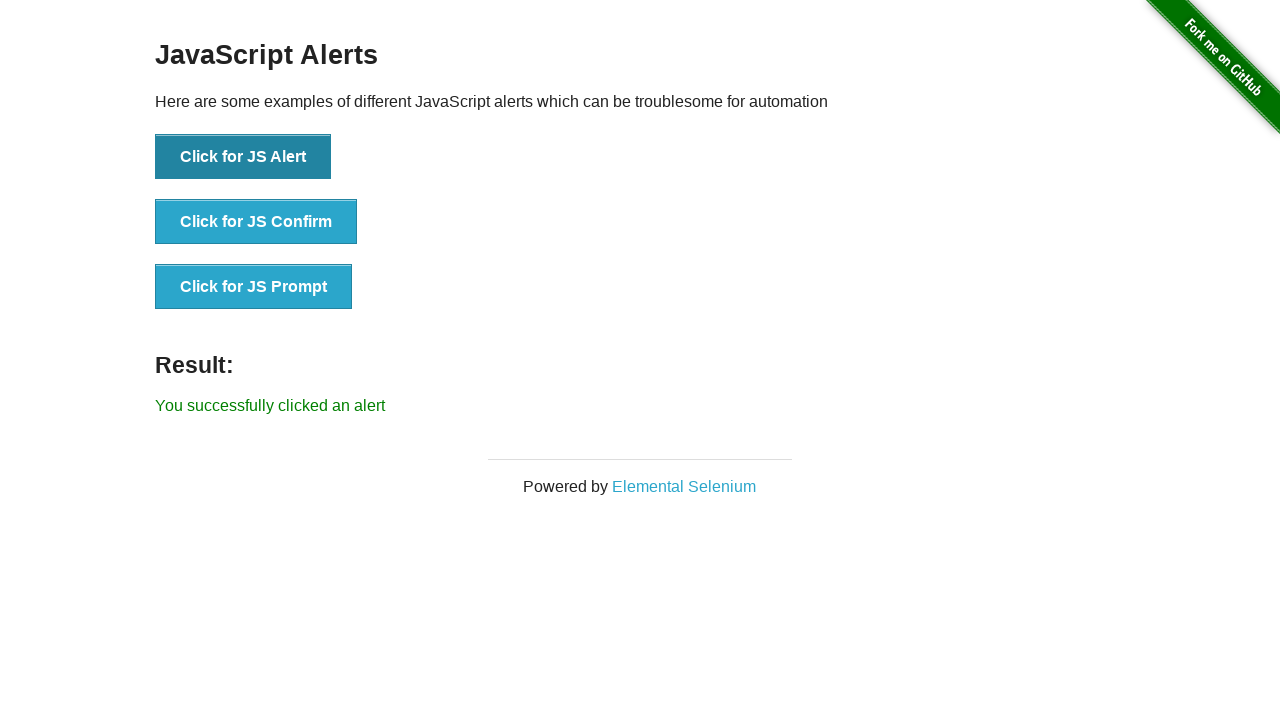

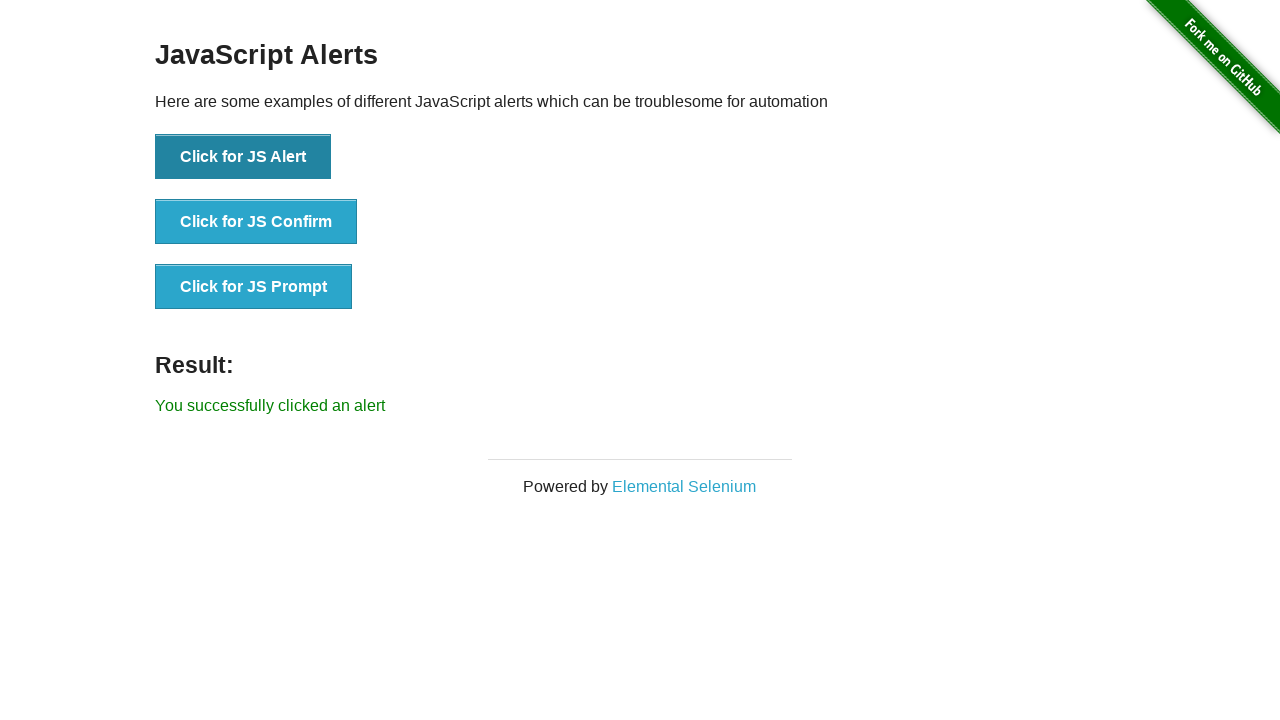